Tests autocomplete functionality by typing "united" in the autocomplete field and using arrow keys to navigate through suggestions

Starting URL: https://rahulshettyacademy.com/AutomationPractice/

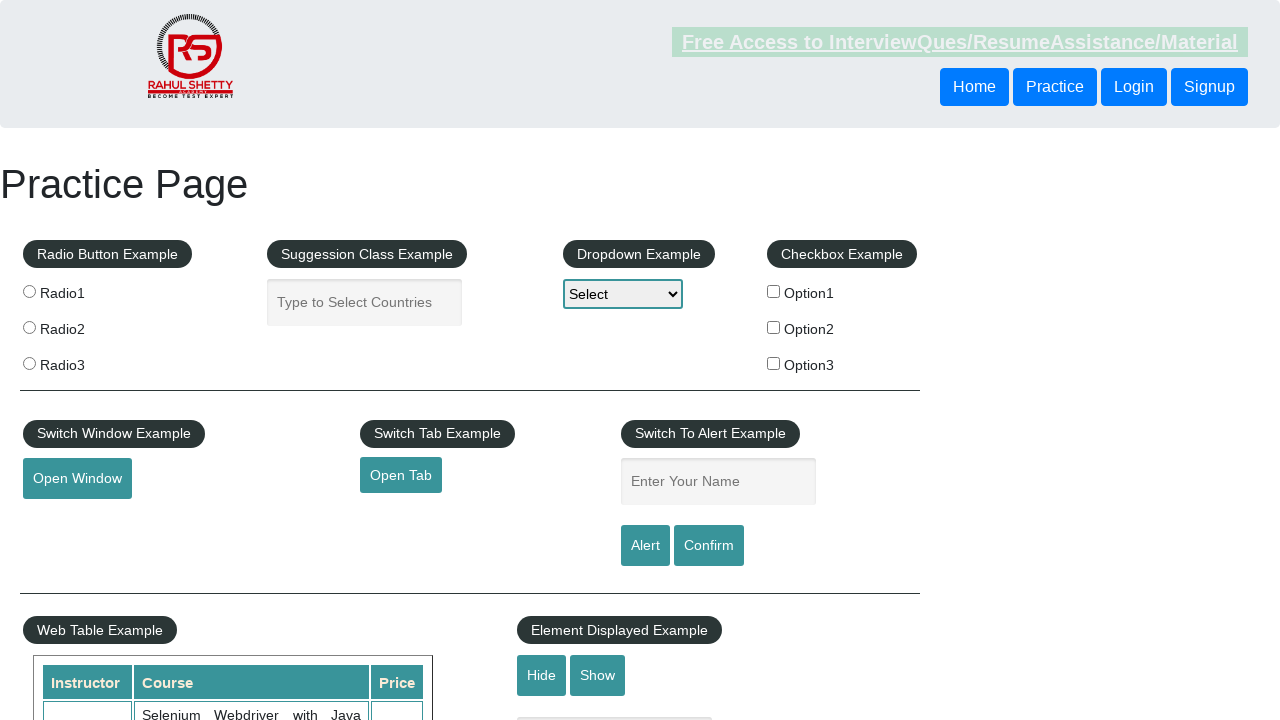

Typed 'united' in the autocomplete field on #autocomplete
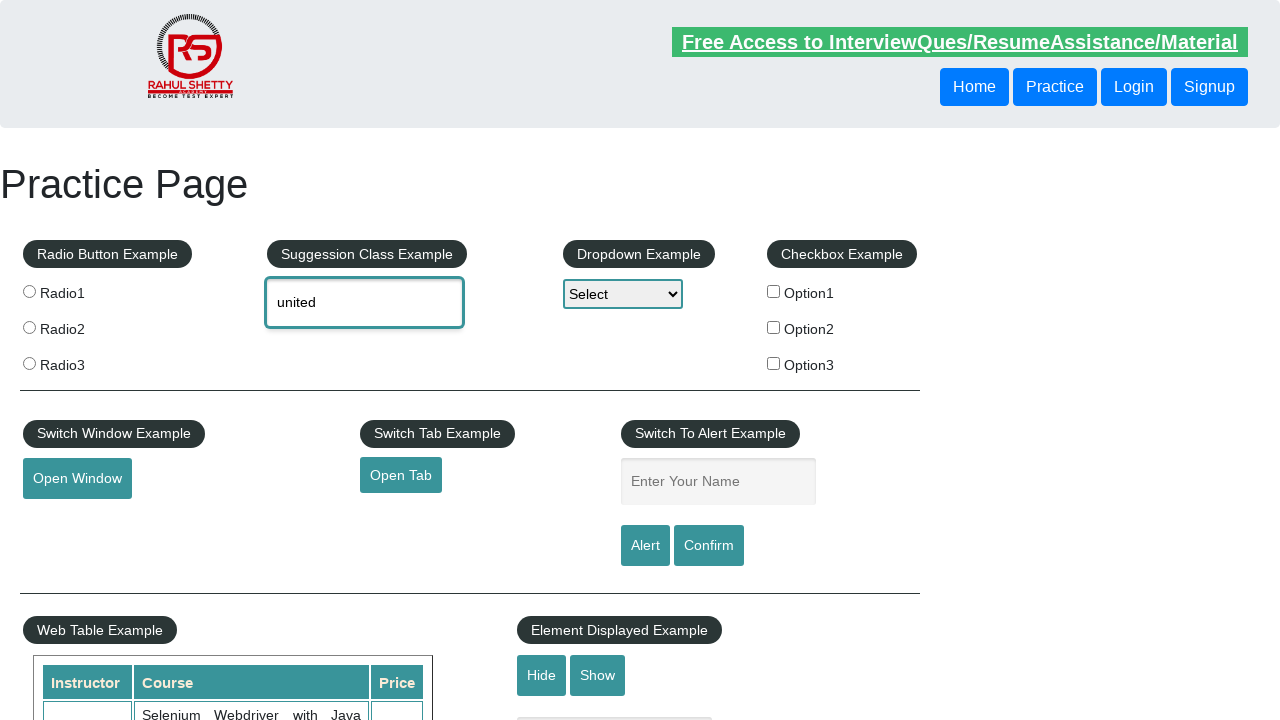

Waited 1 second for autocomplete suggestions to appear
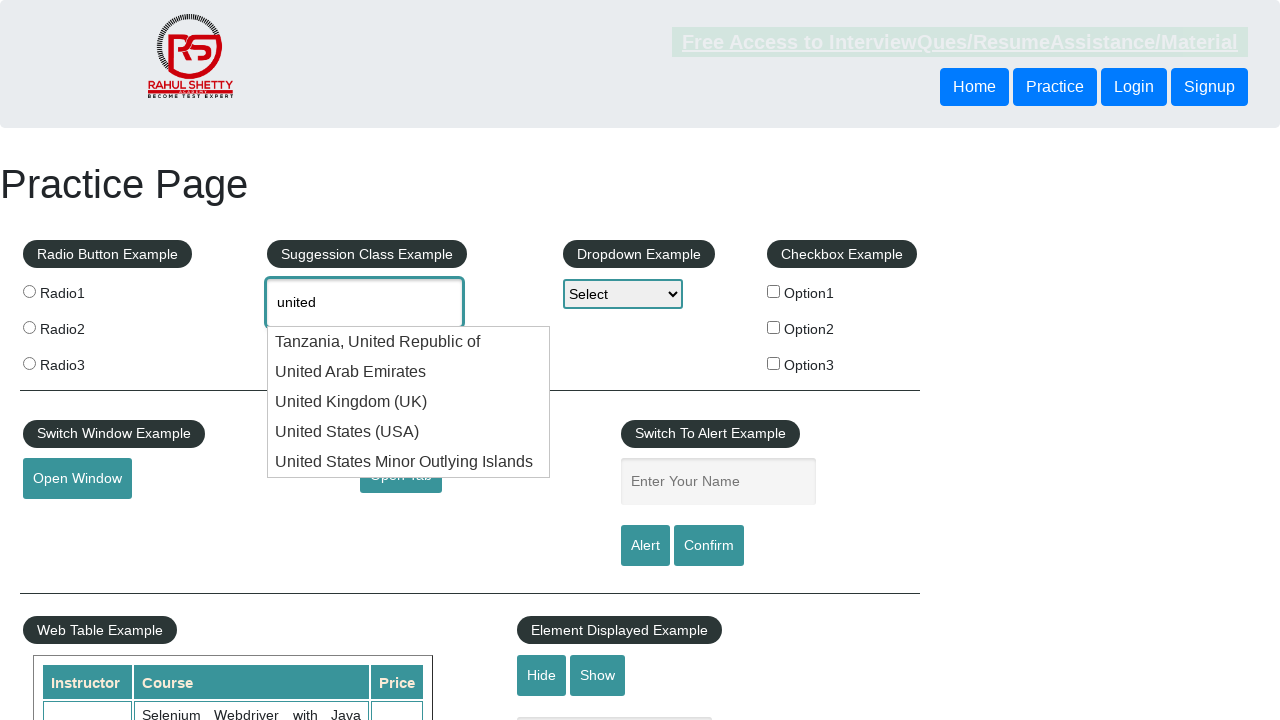

Pressed ArrowDown to navigate to first suggestion on #autocomplete
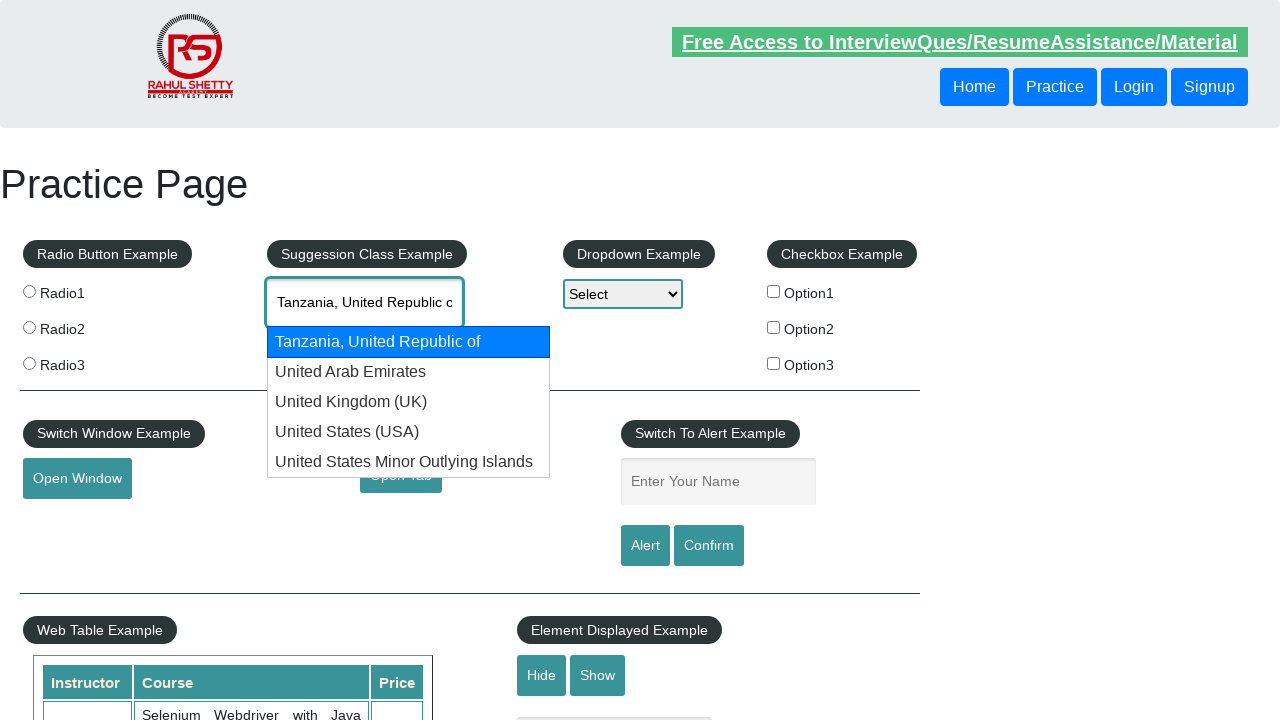

Pressed ArrowDown to navigate to second suggestion on #autocomplete
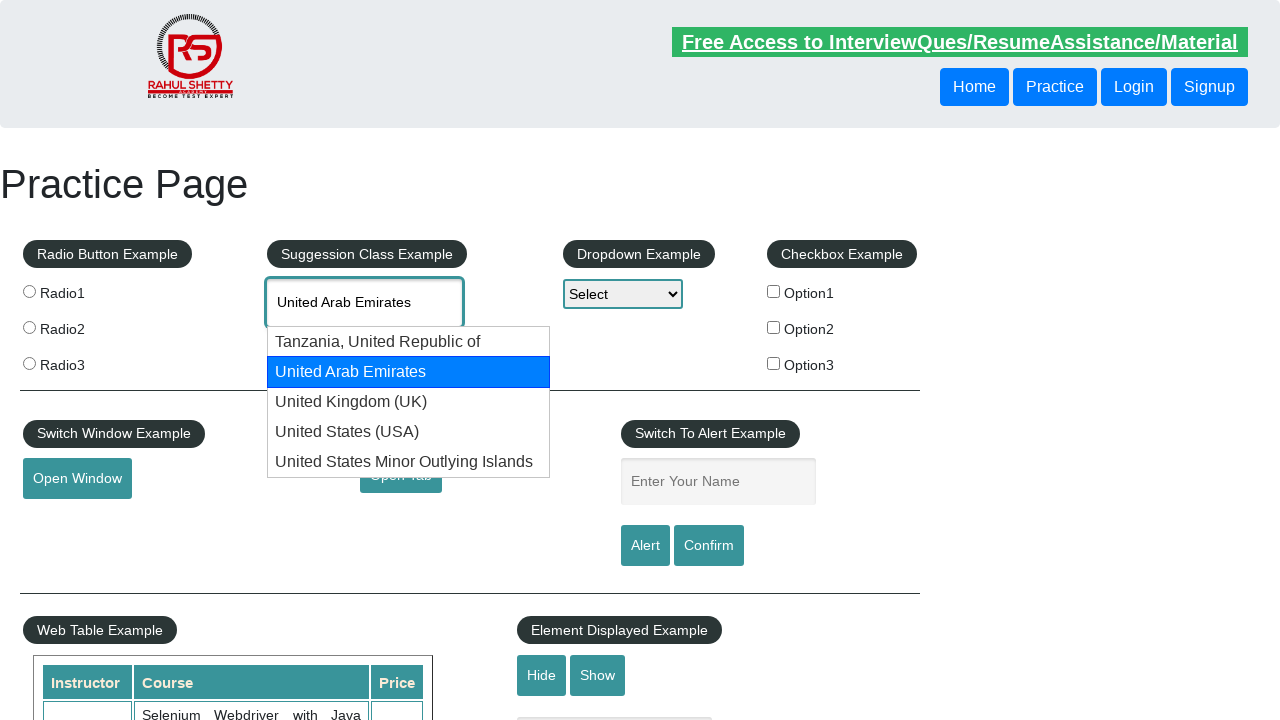

Retrieved autocomplete field value: 'United Arab Emirates'
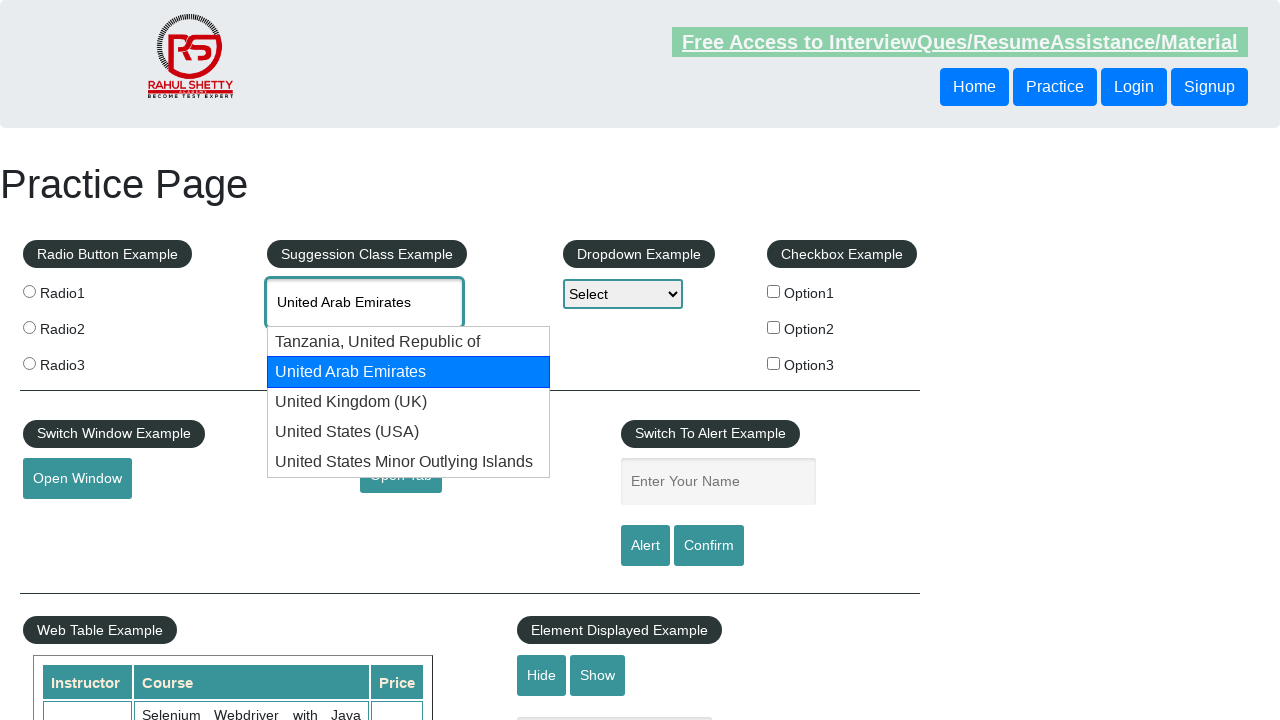

Retrieved autocomplete value via JavaScript: 'United Arab Emirates'
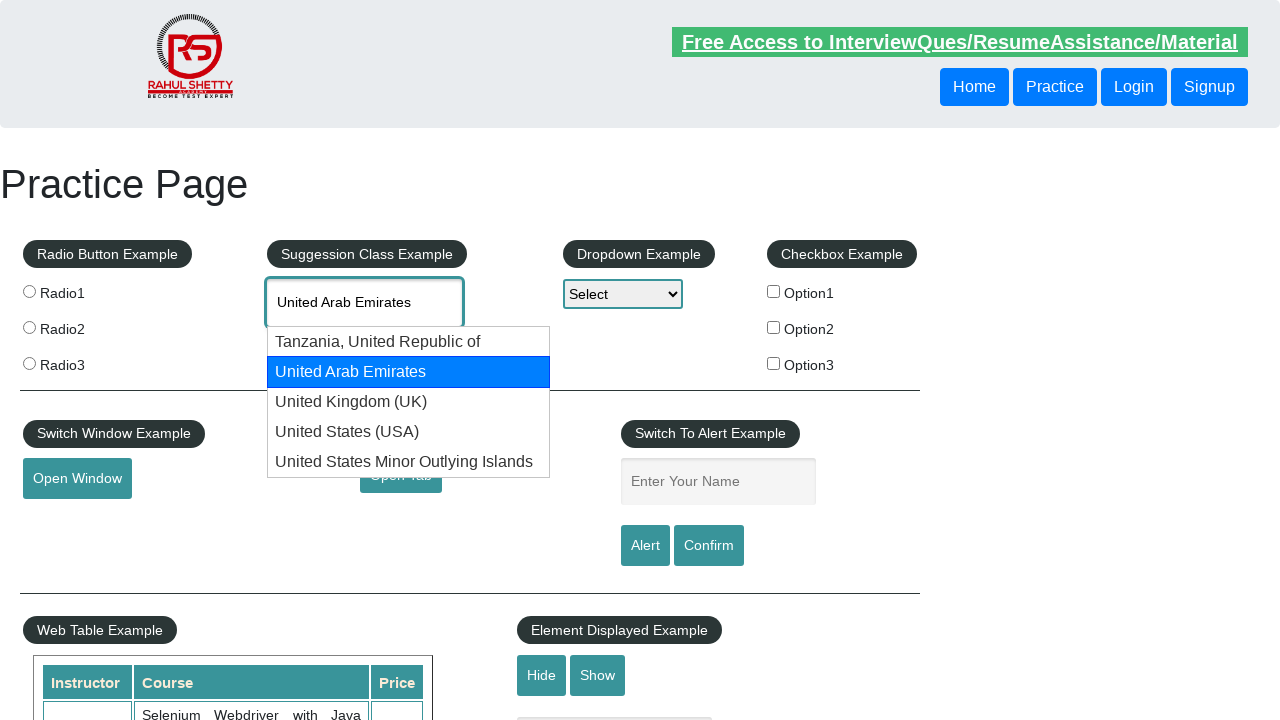

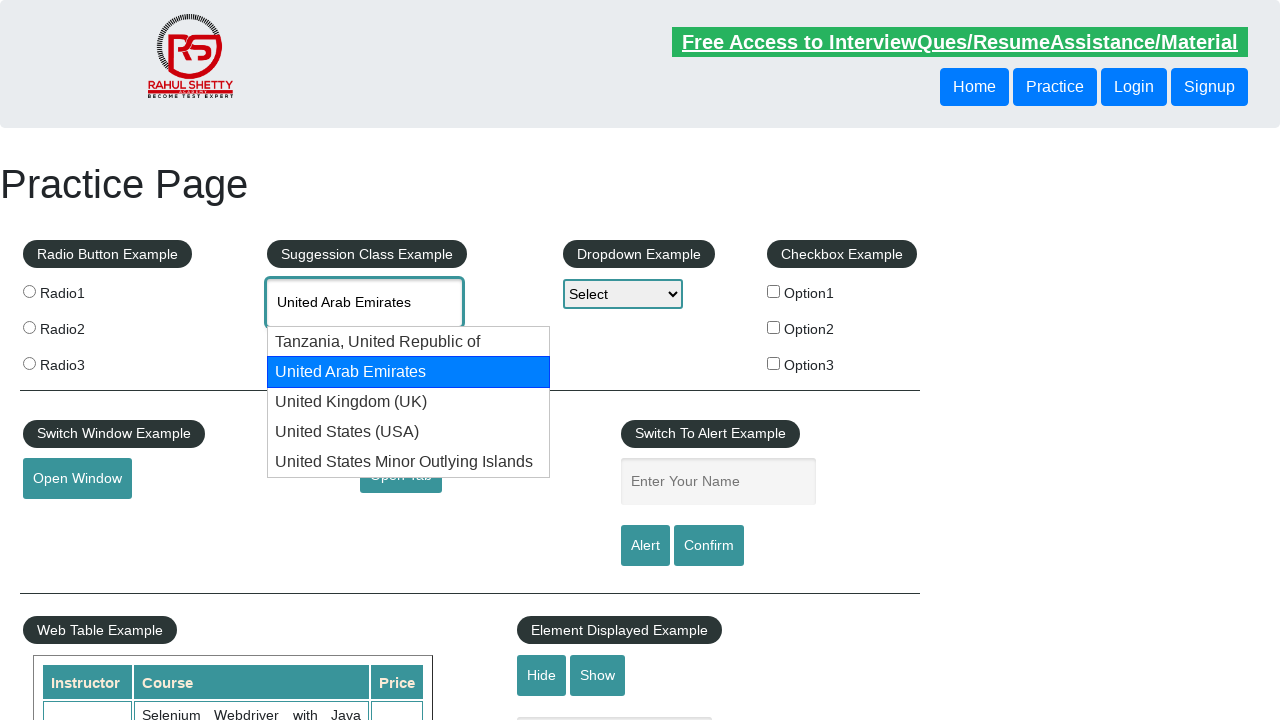